Tests dynamic loading page by clicking start button and waiting for "Hello World!" text to appear

Starting URL: https://automationfc.github.io/dynamic-loading/

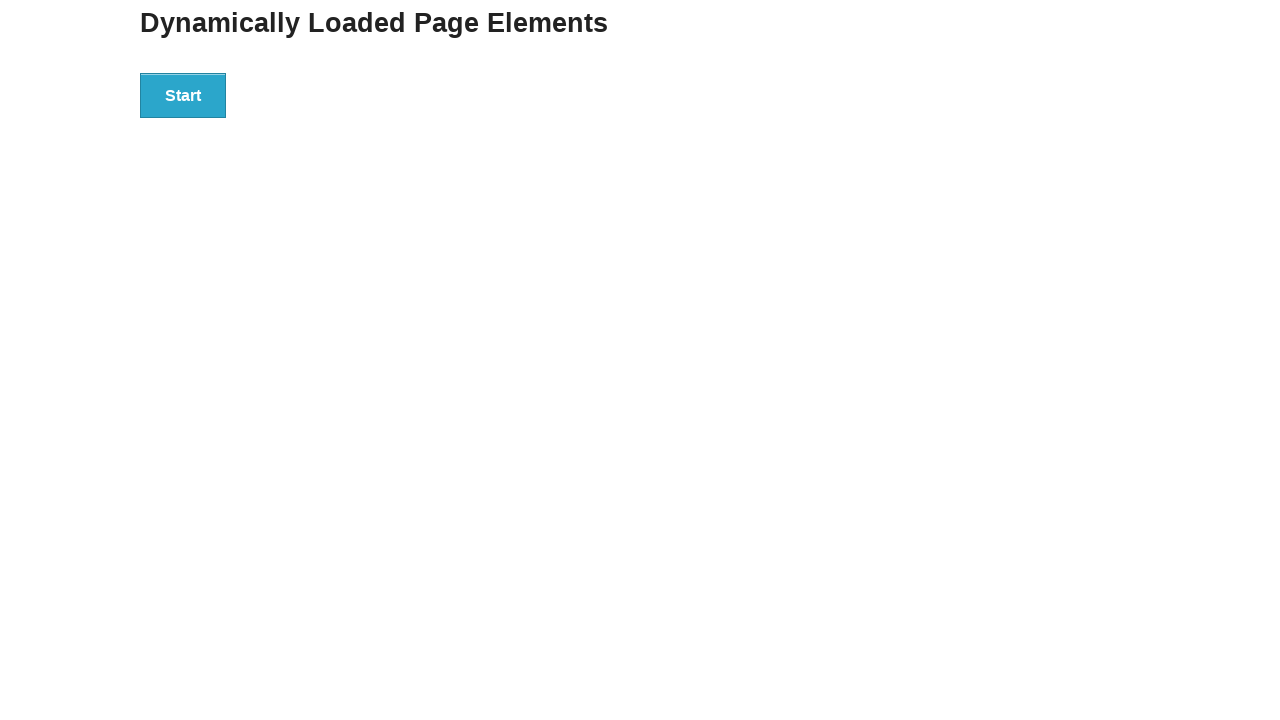

Clicked start button to trigger dynamic loading at (183, 95) on div#start>button
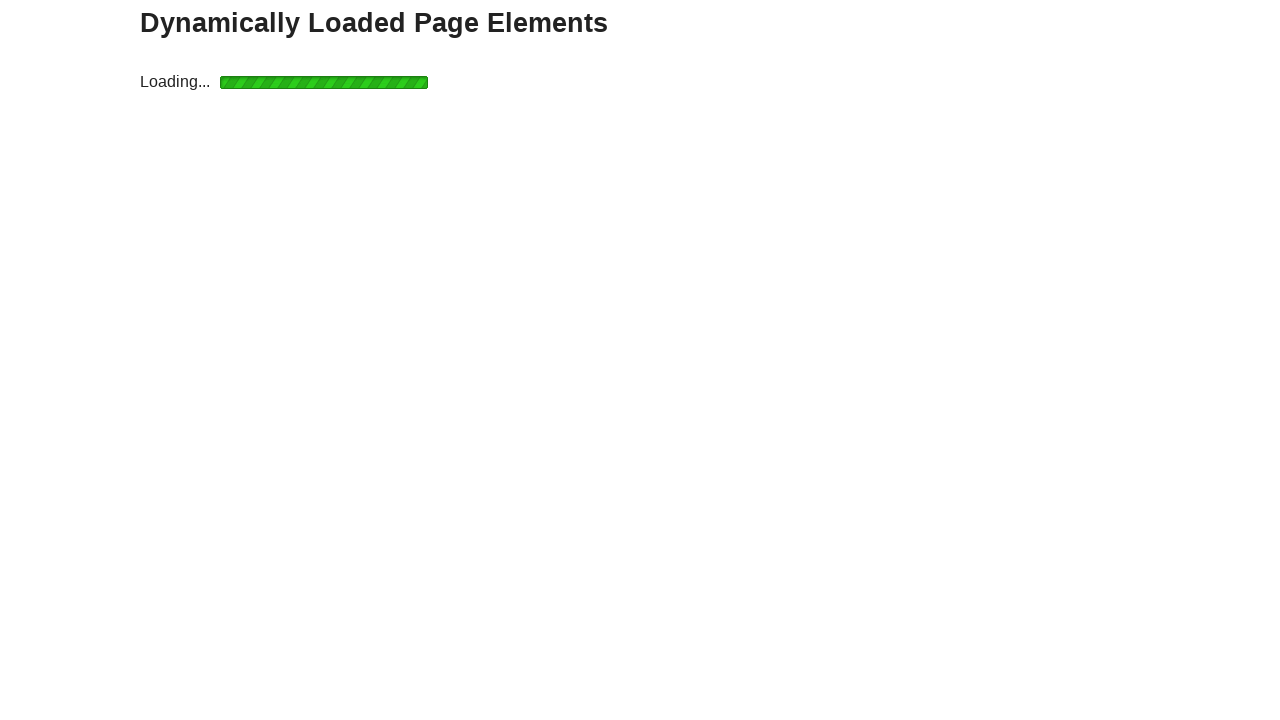

Waited for 'Hello World!' text to appear
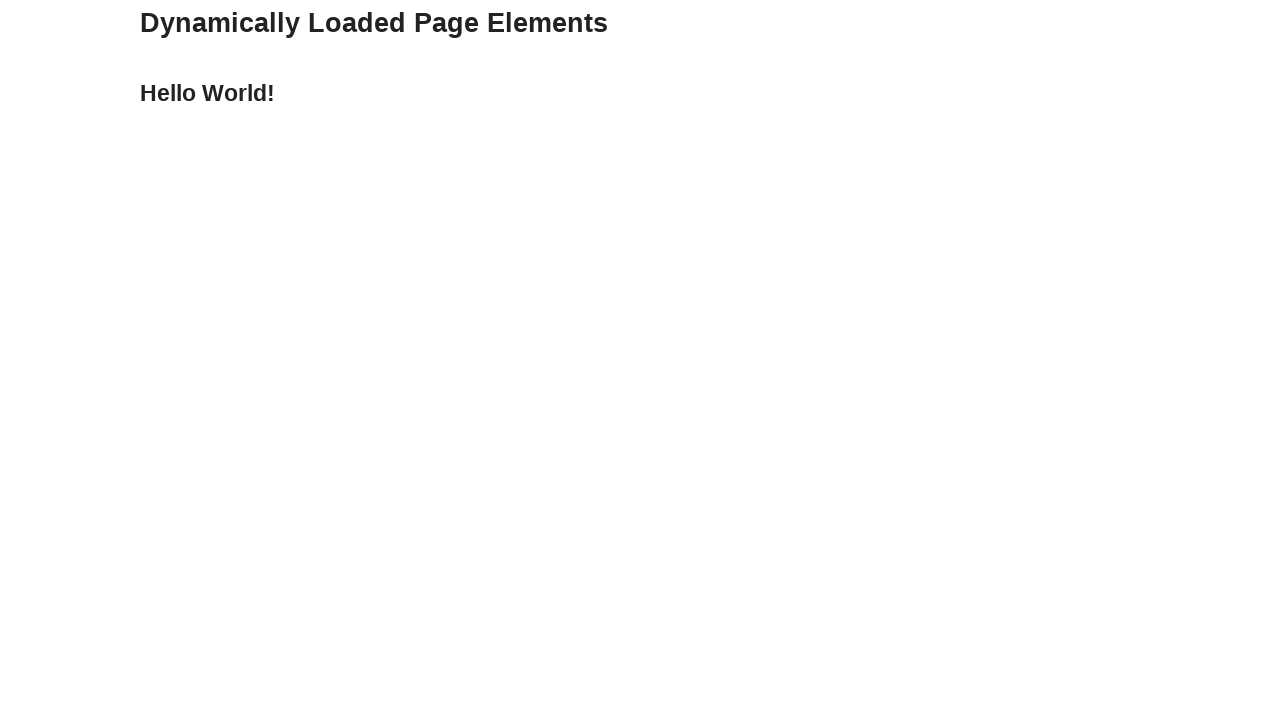

Retrieved 'Hello World!' text content
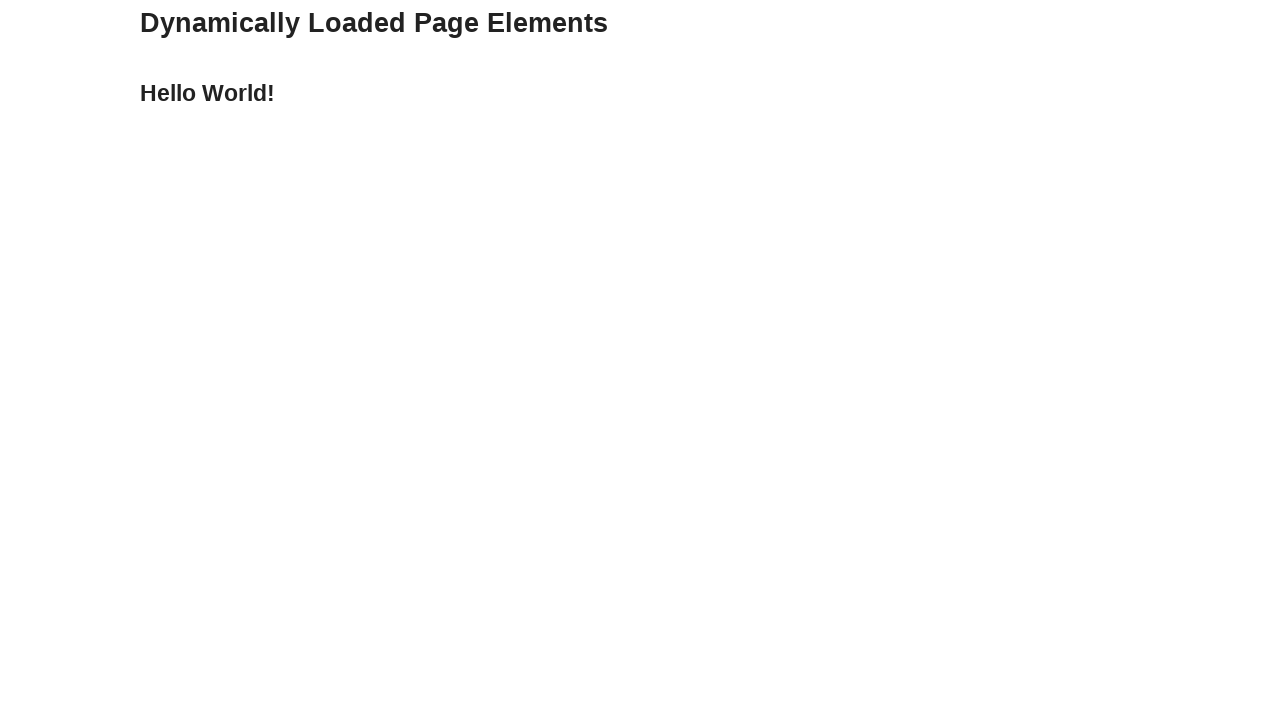

Verified that text content matches 'Hello World!'
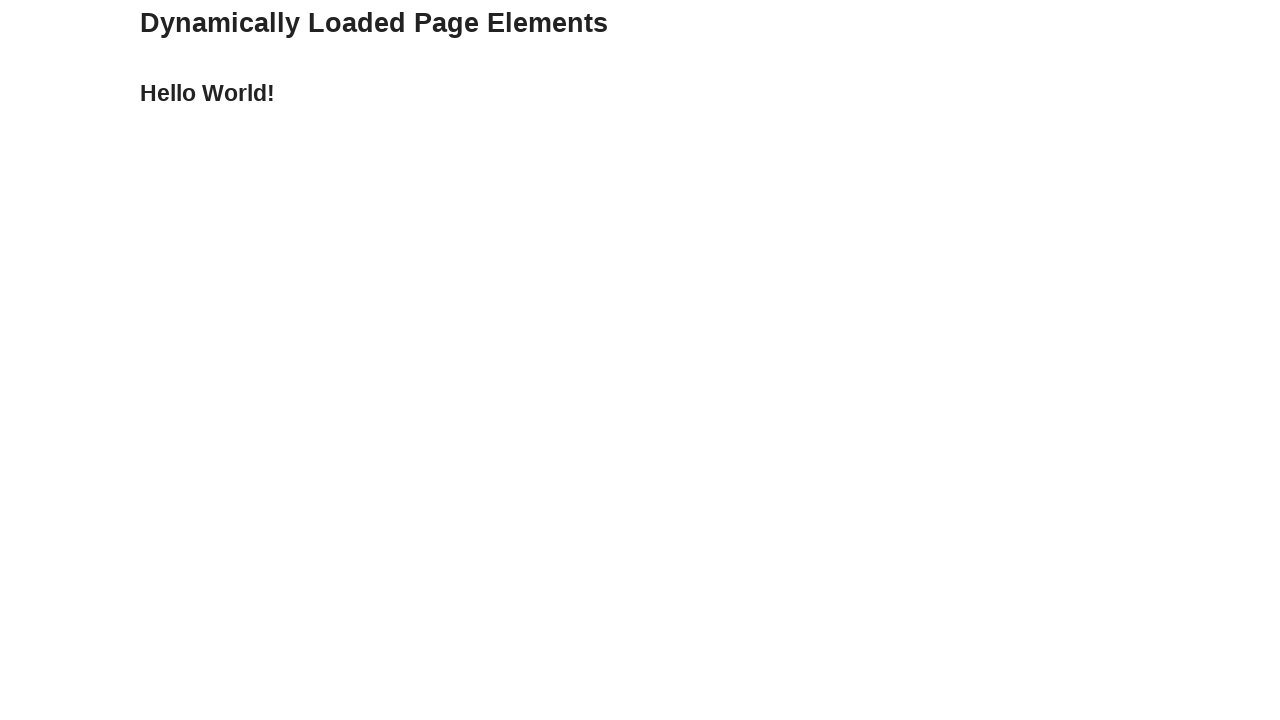

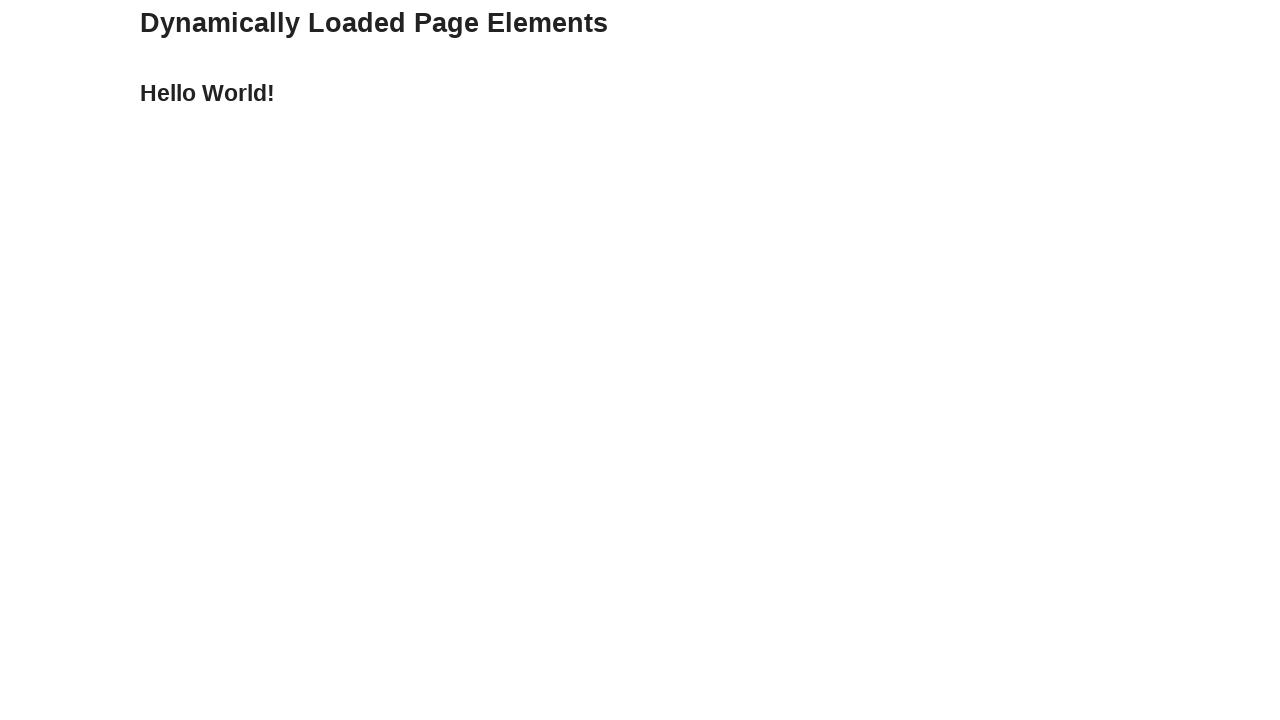